Tests the complete happy path of the Text Box form by filling all fields and submitting

Starting URL: https://demoqa.com

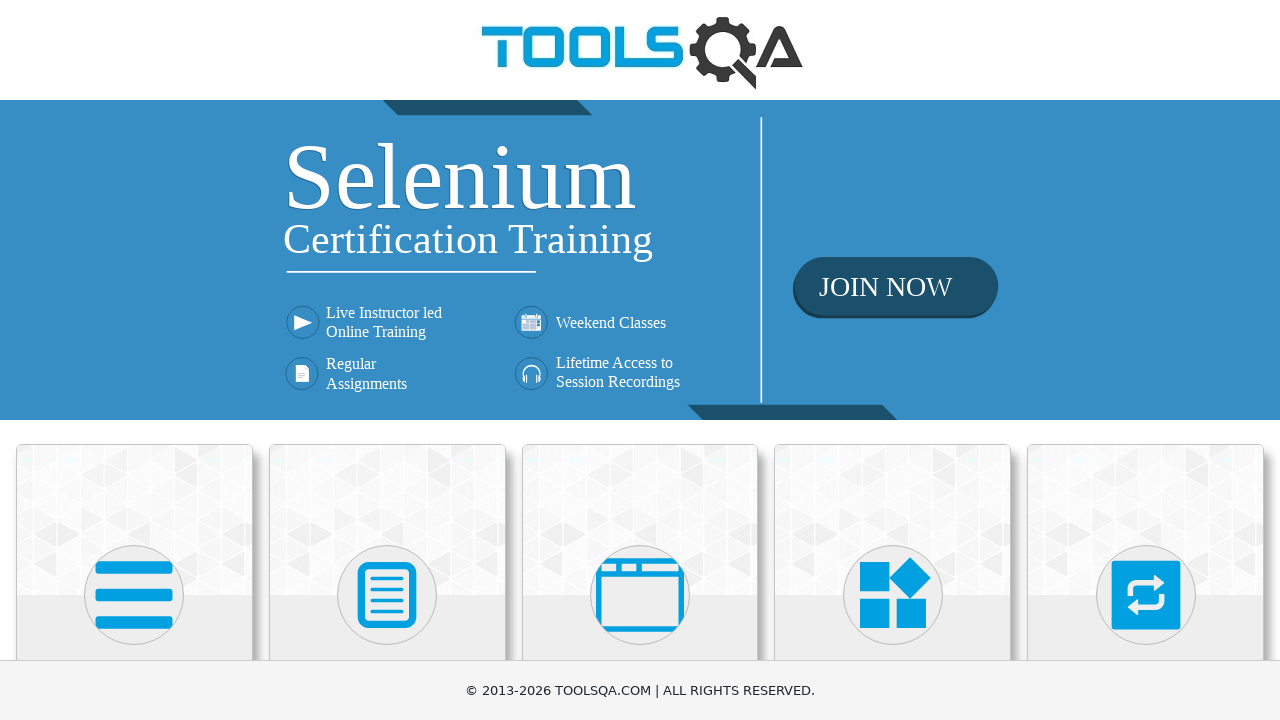

Clicked on Elements card to navigate to Elements page at (134, 360) on div.card-body h5:has-text('Elements')
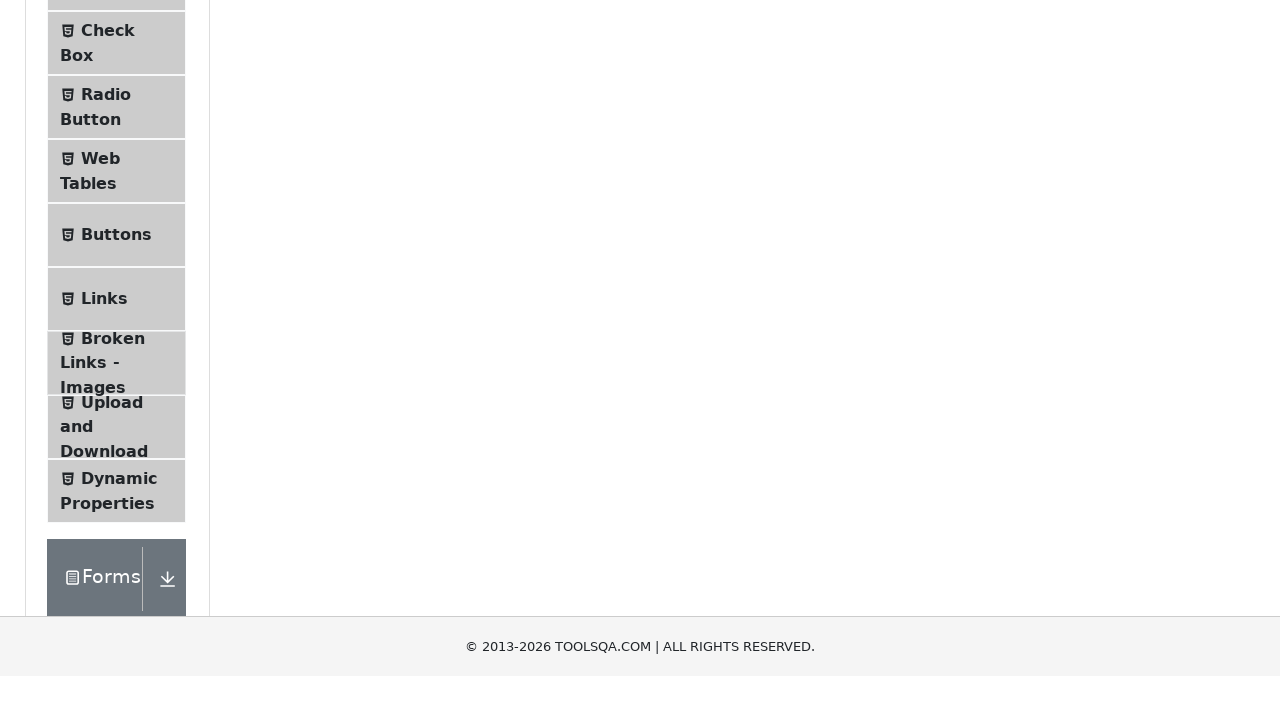

Clicked on Text Box menu item at (119, 261) on span.text:has-text('Text Box')
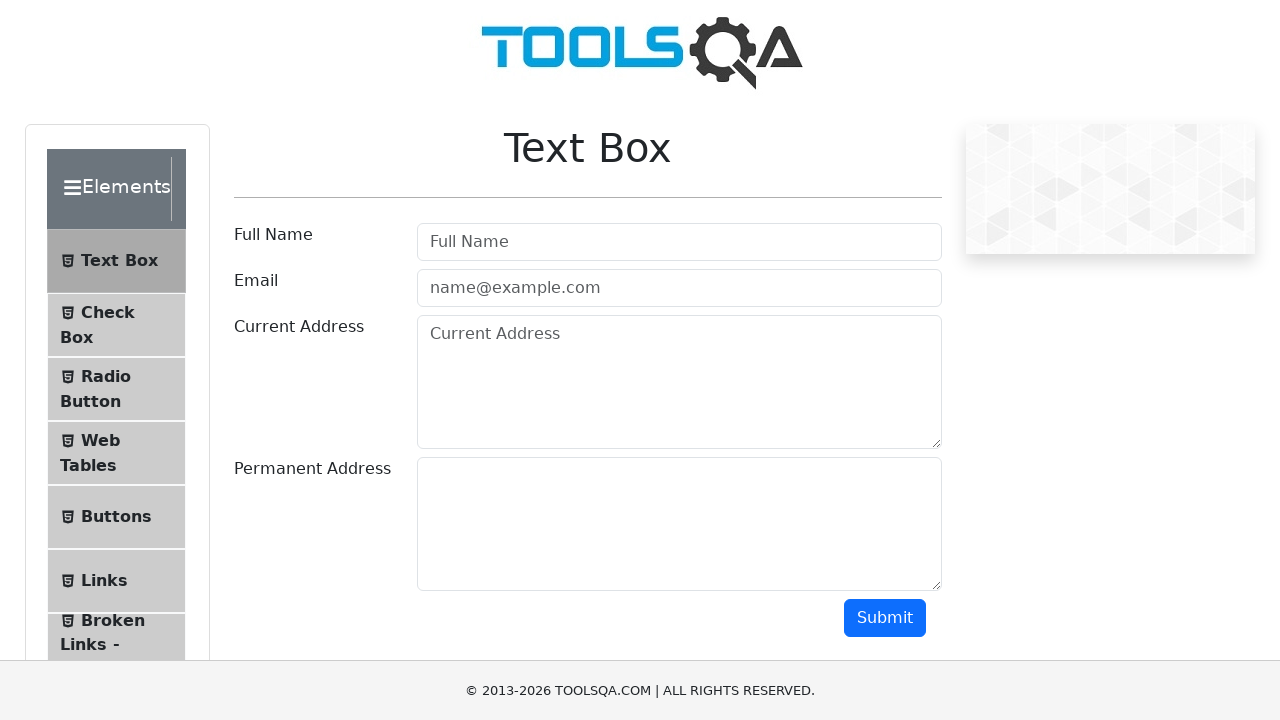

Text Box page loaded and heading appeared
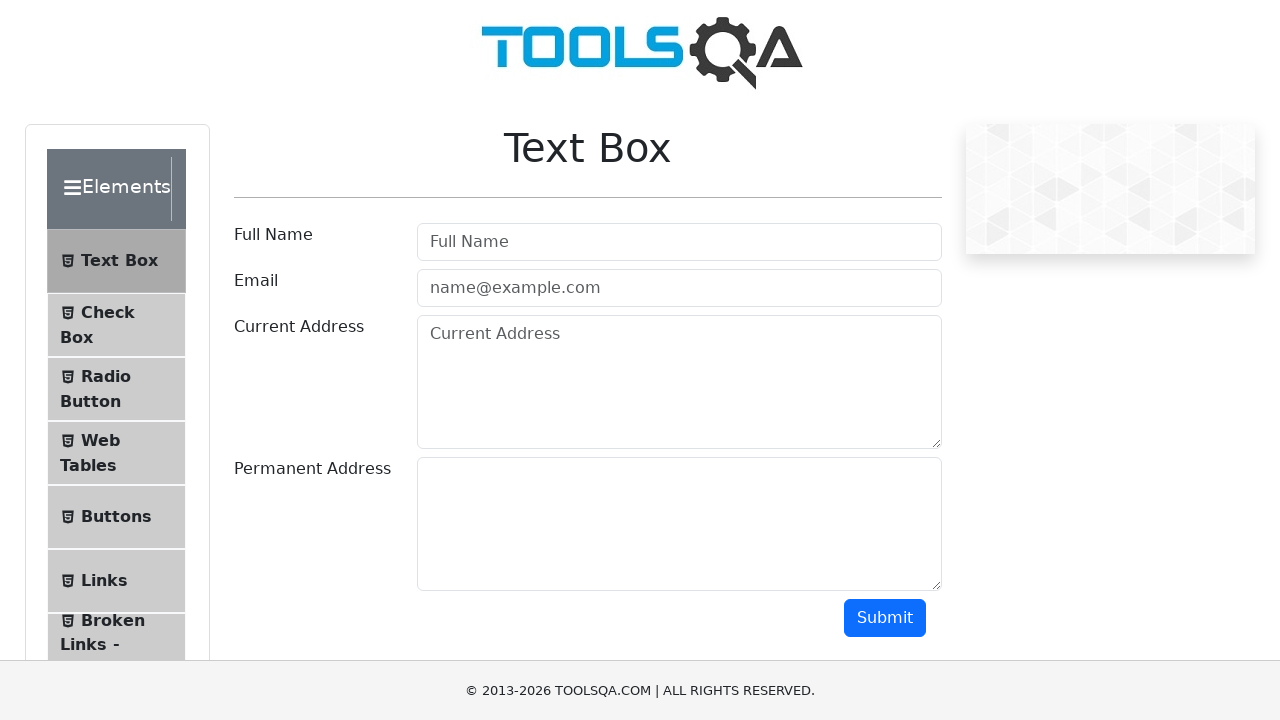

Filled Full Name field with 'Sarah Mitchell' on #userName
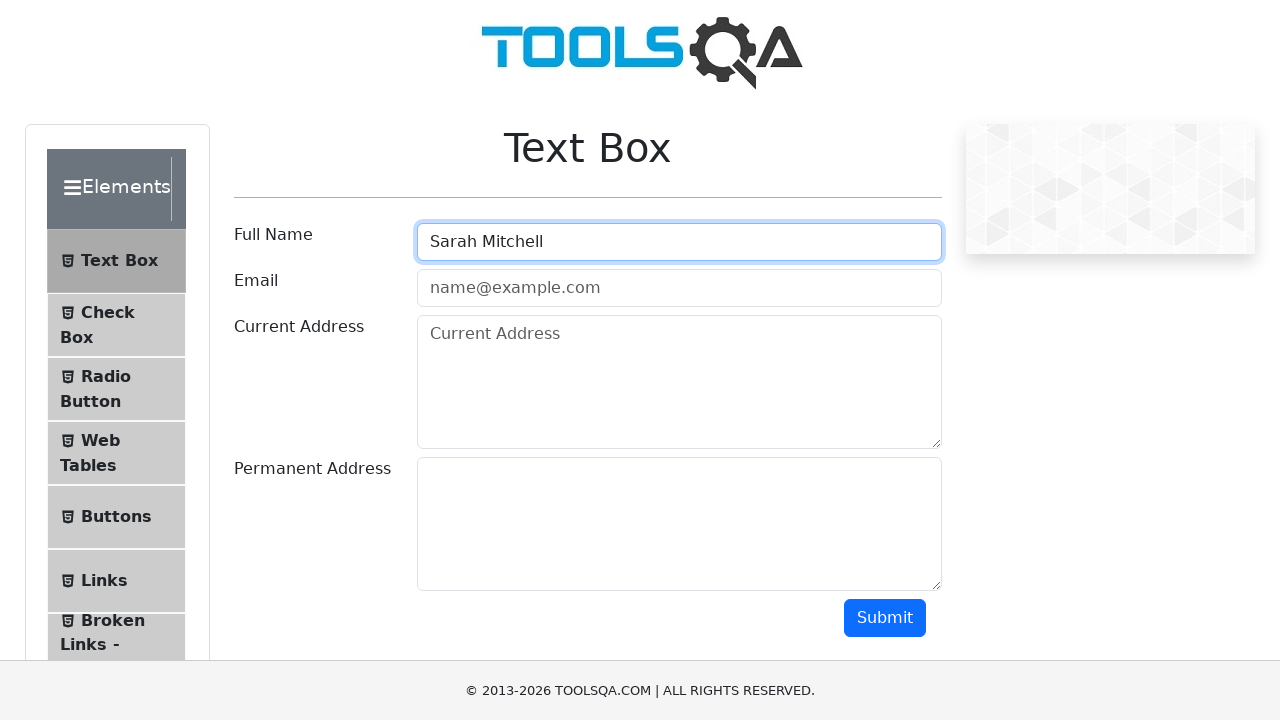

Filled Email field with 'sarah.mitchell@example.org' on #userEmail
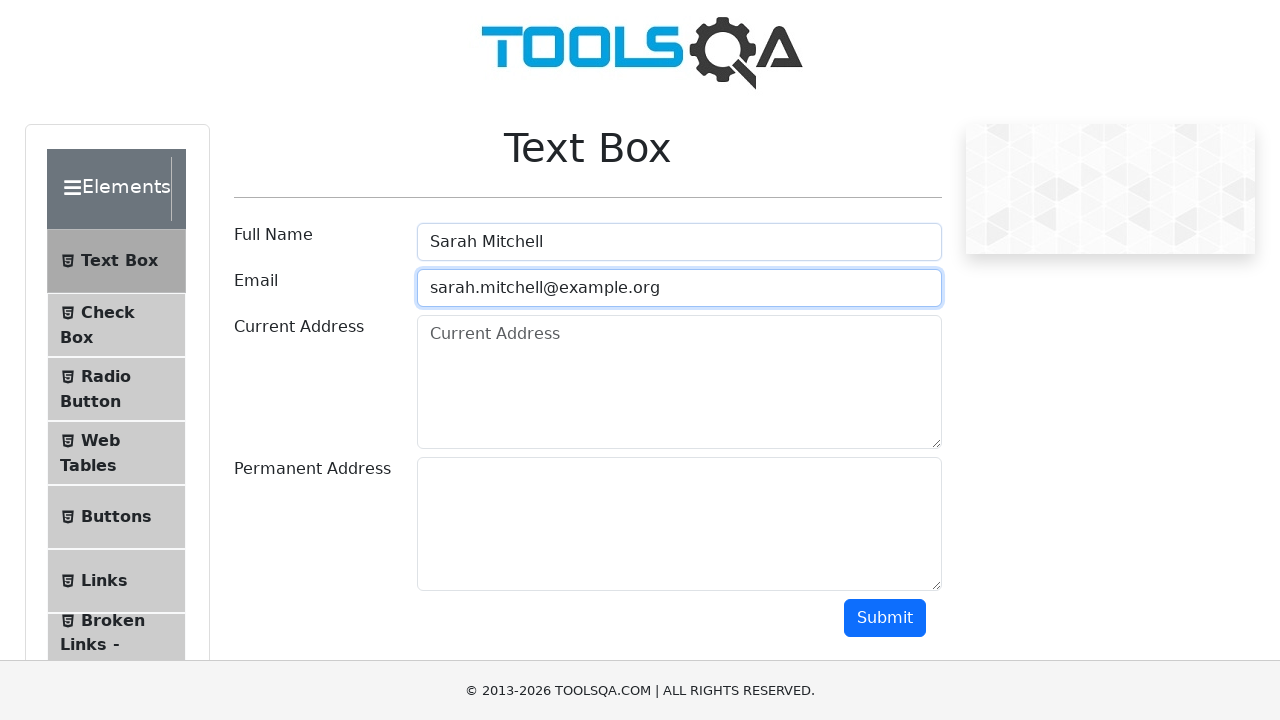

Filled Current Address field with '123 Main Street, Boston, MA 02101' on #currentAddress
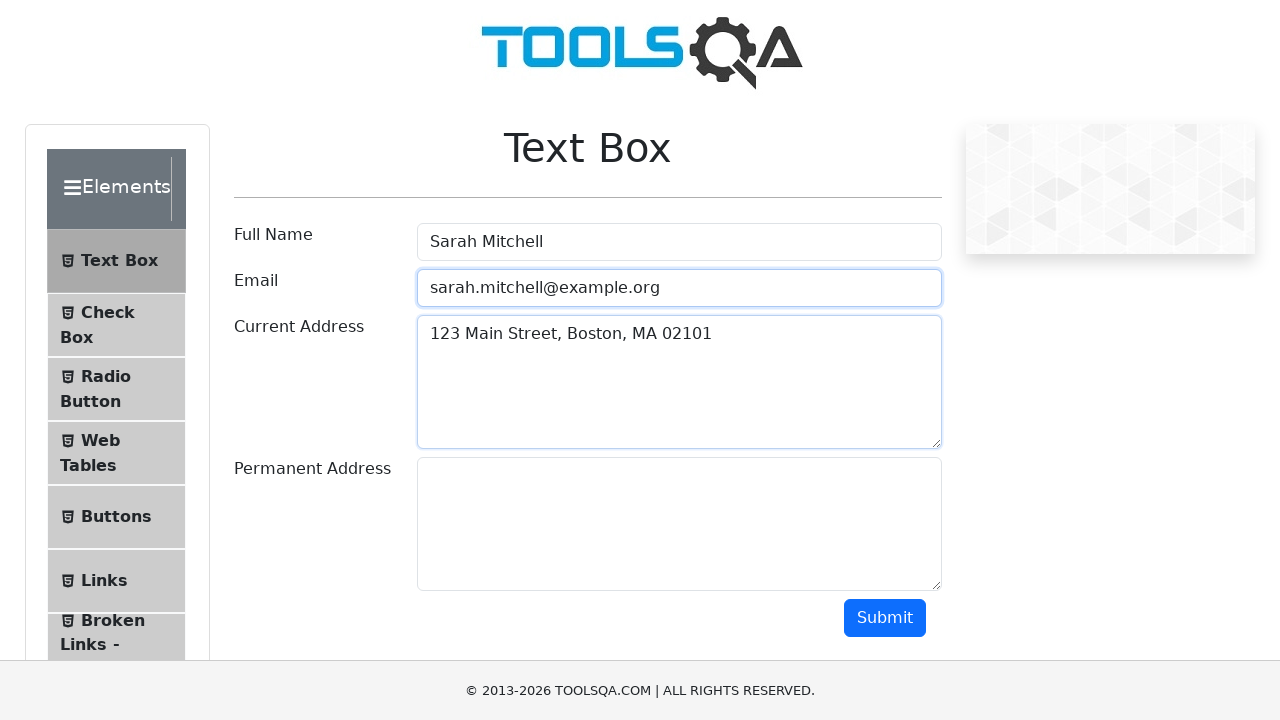

Filled Permanent Address field with '500 Harbor View Drive, Seattle, WA 98101' on #permanentAddress
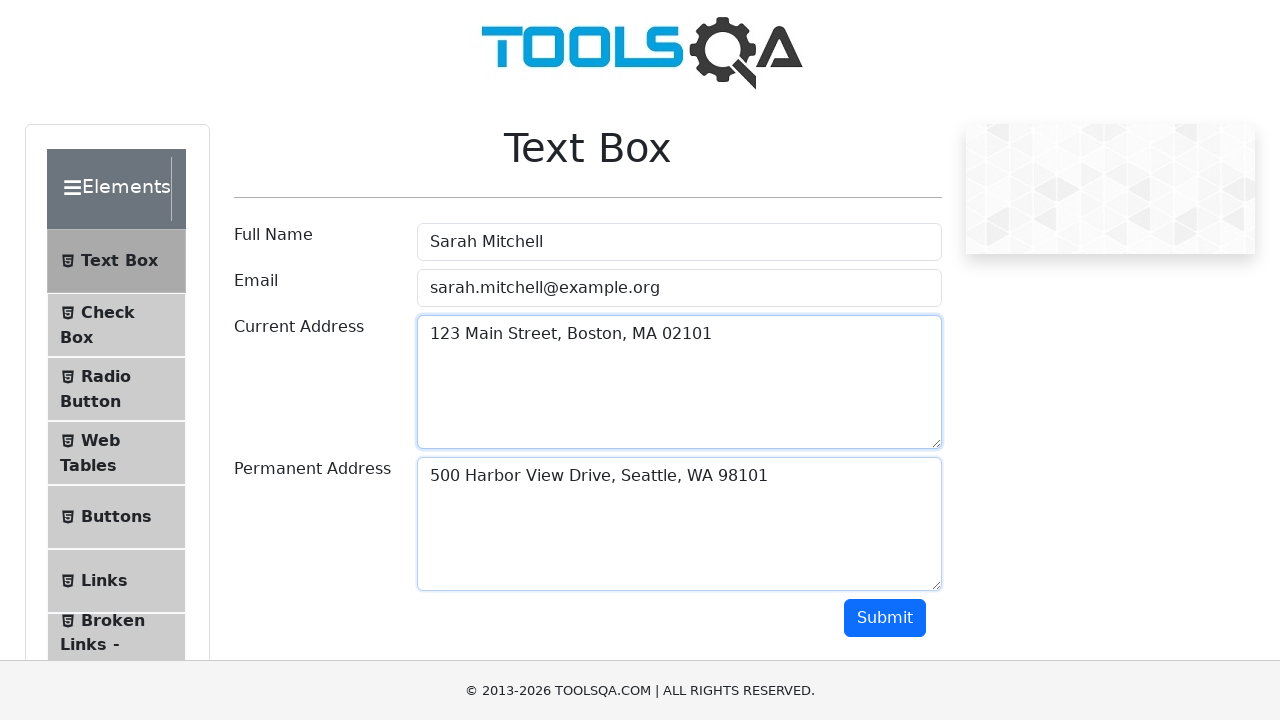

Clicked Submit button to submit the Text Box form at (885, 618) on #submit
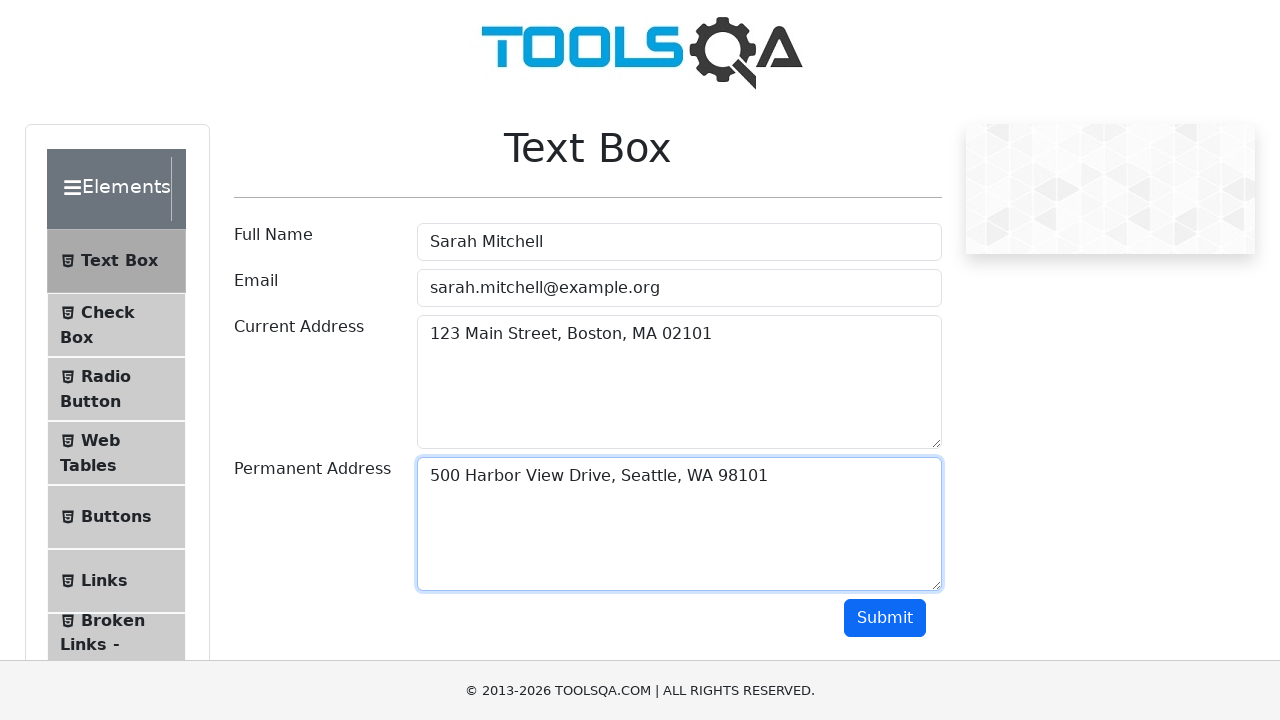

Form output section appeared confirming successful submission
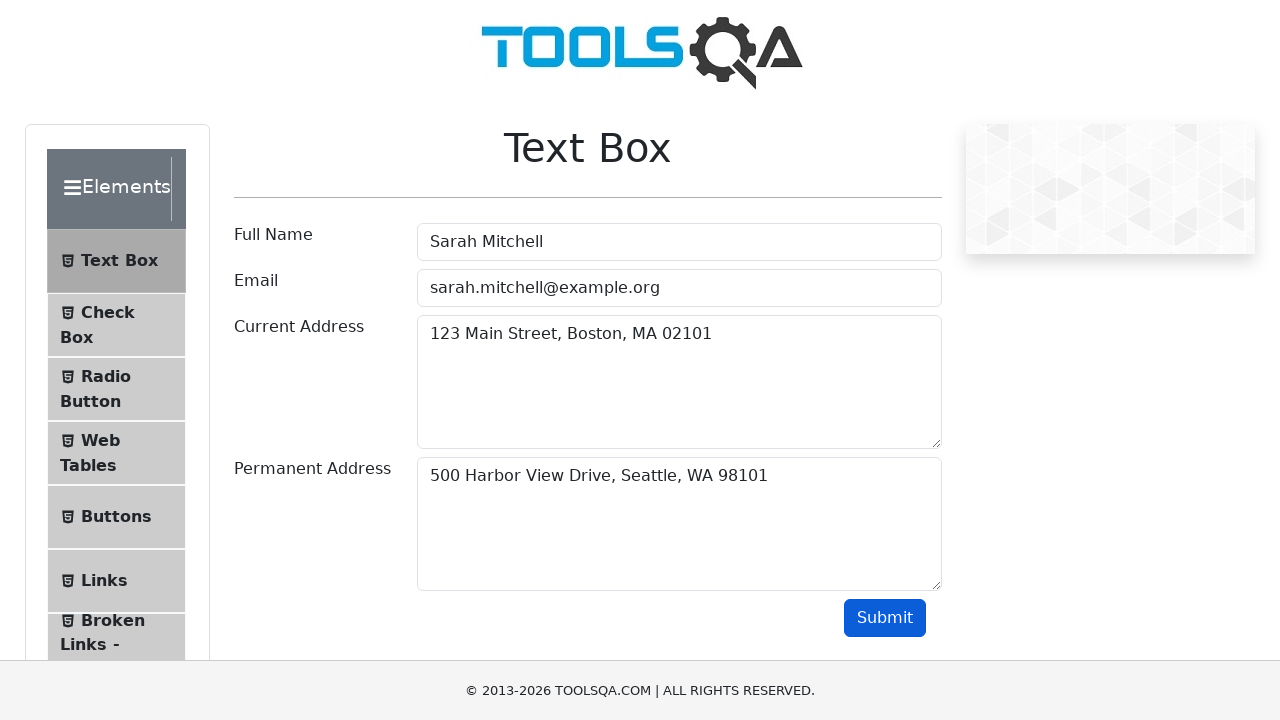

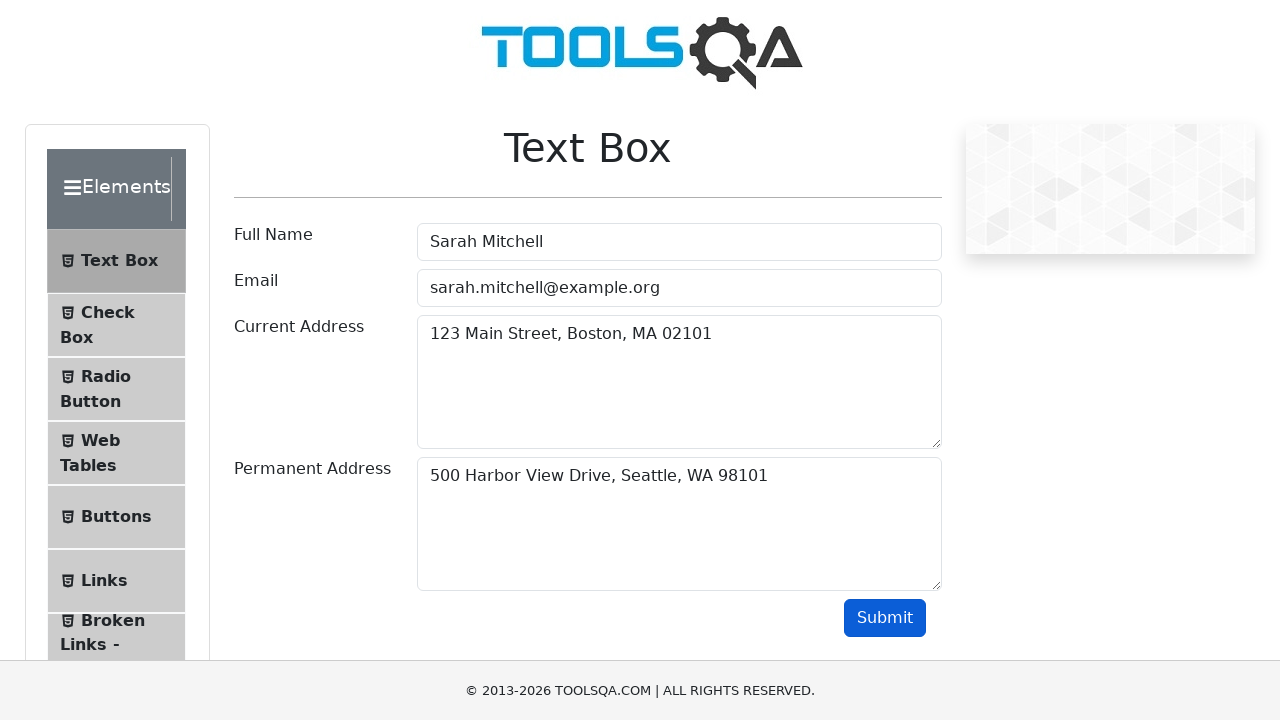